Tests adding an element by clicking the Add Element button

Starting URL: https://the-internet.herokuapp.com/add_remove_elements/

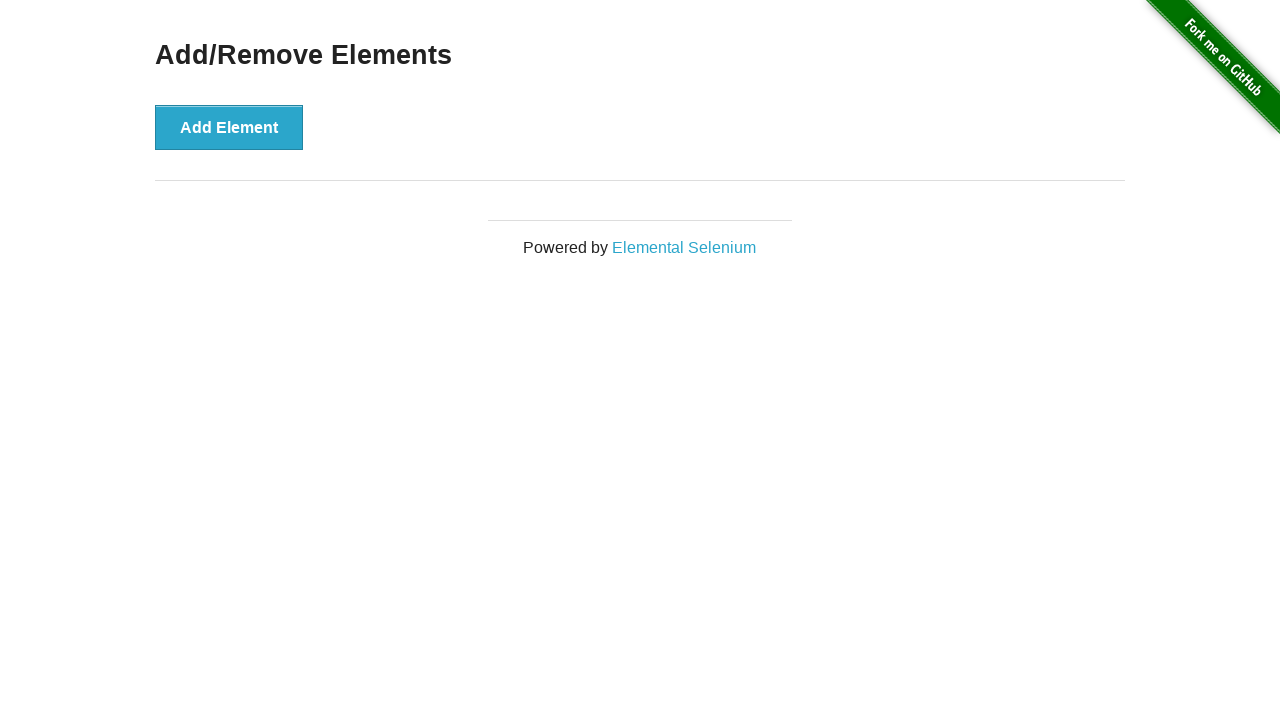

Clicked the Add Element button at (229, 127) on button[onclick='addElement()']
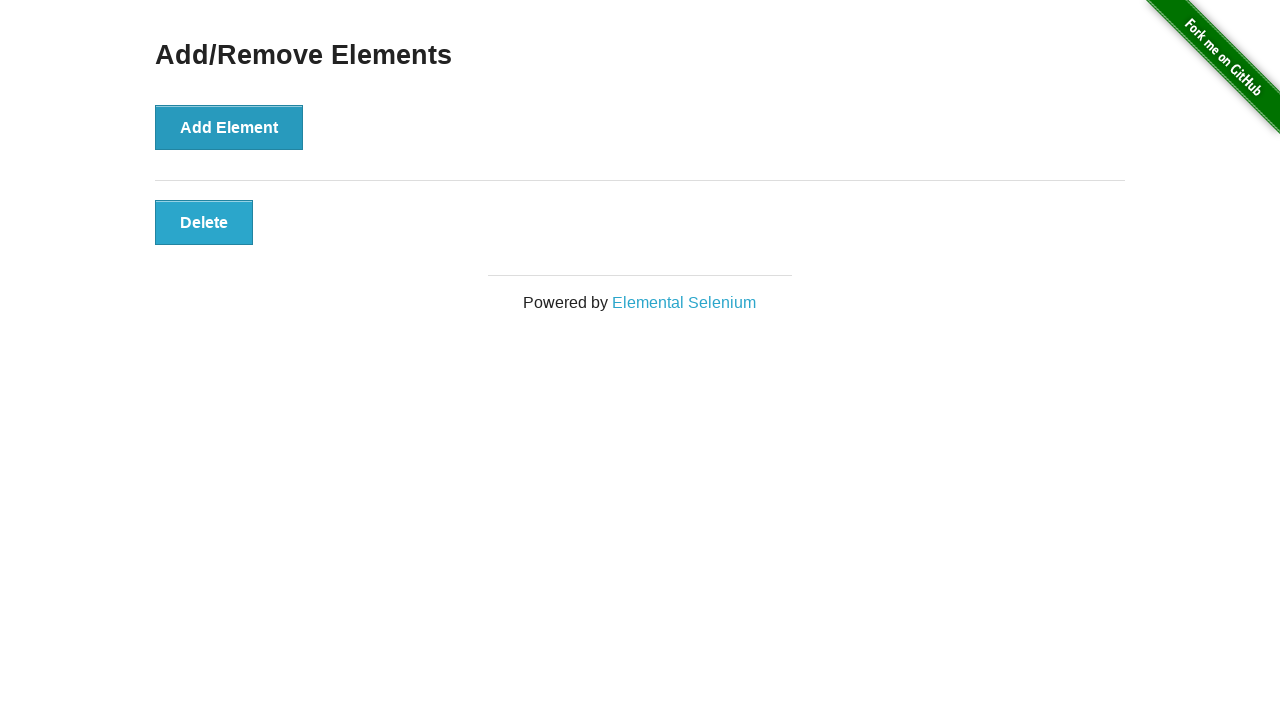

Waited for the added element to appear
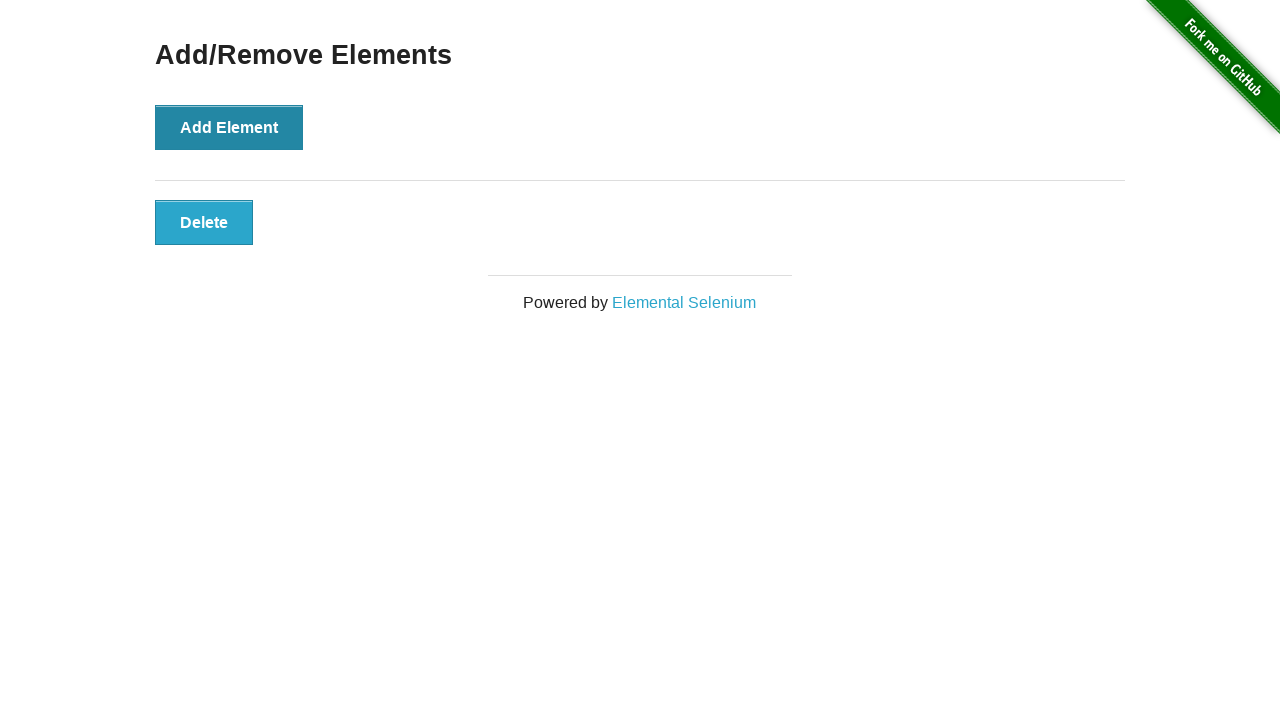

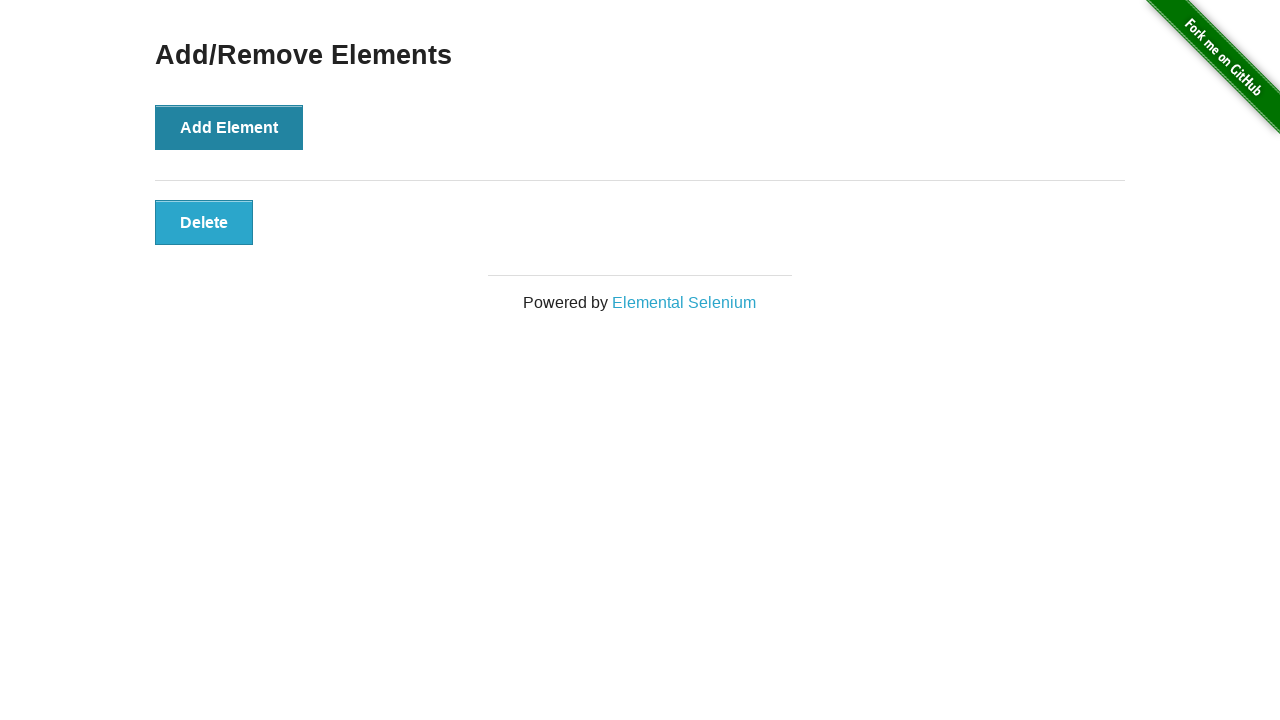